Tests AJAX functionality by clicking a button and waiting for the success message to appear after an asynchronous request completes

Starting URL: http://uitestingplayground.com/ajax

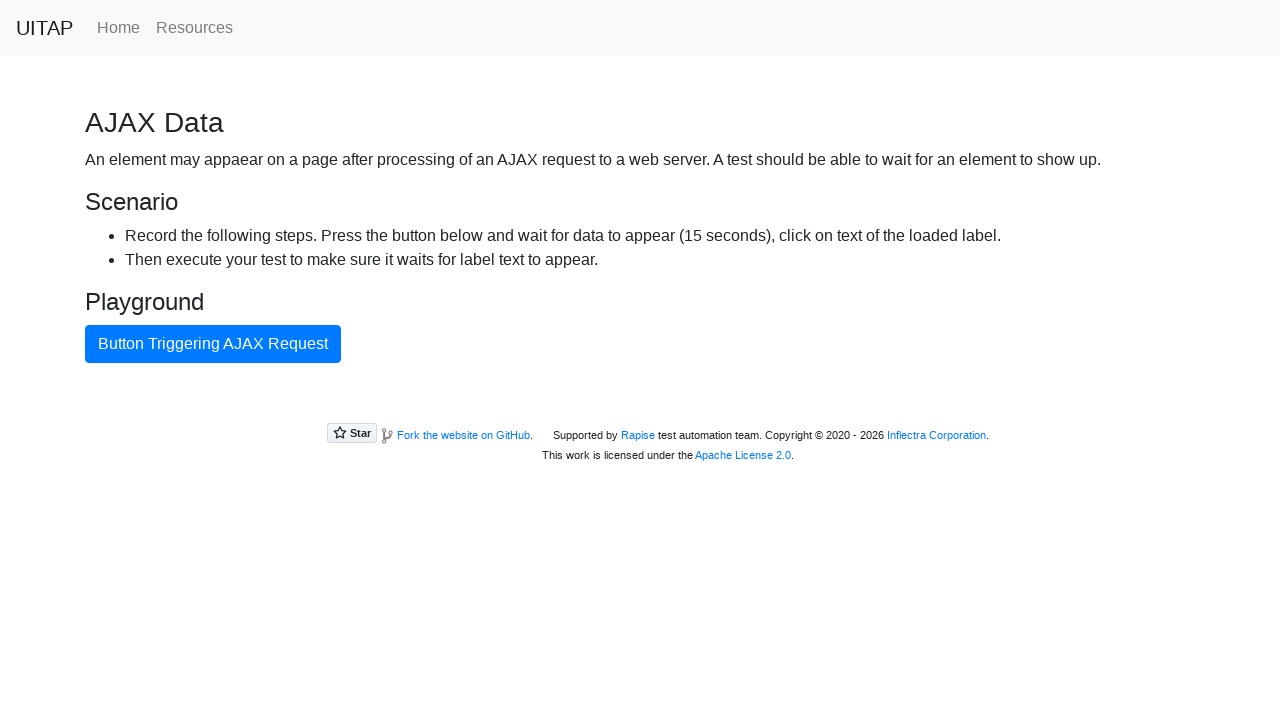

Clicked AJAX button to trigger asynchronous request at (213, 344) on #ajaxButton
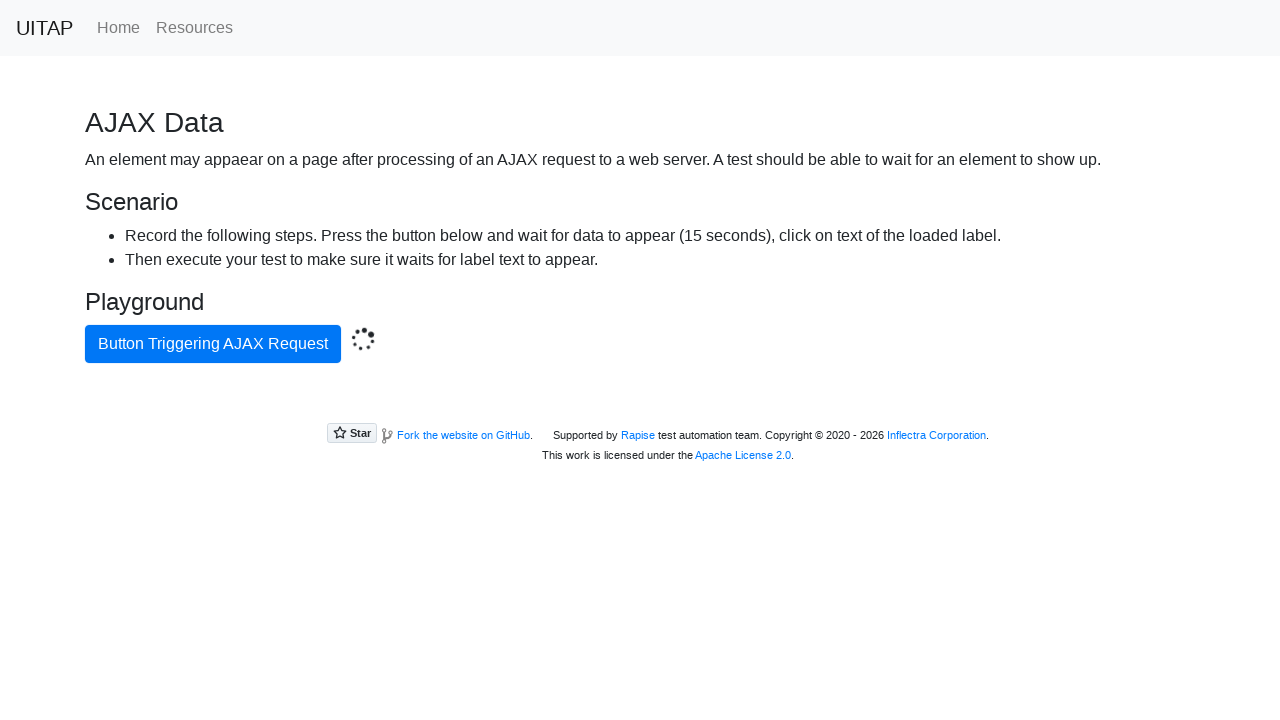

Success message appeared after AJAX request completed
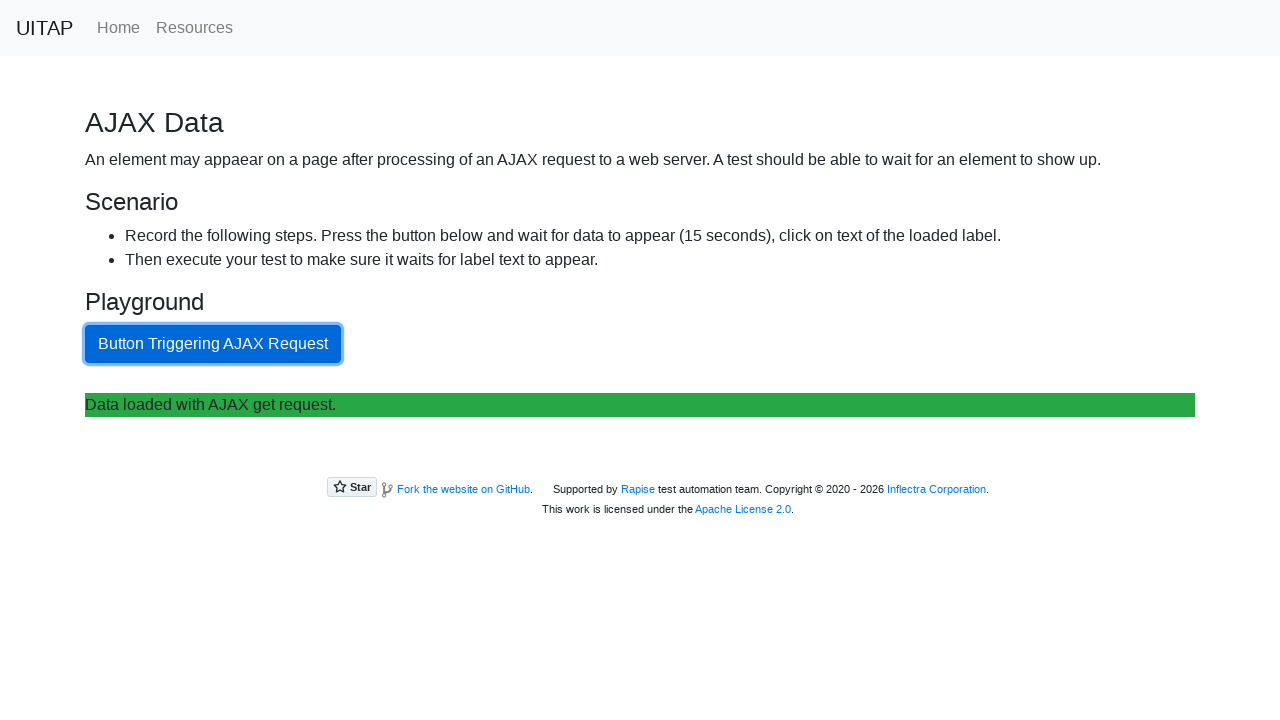

Retrieved success message text: Data loaded with AJAX get request.
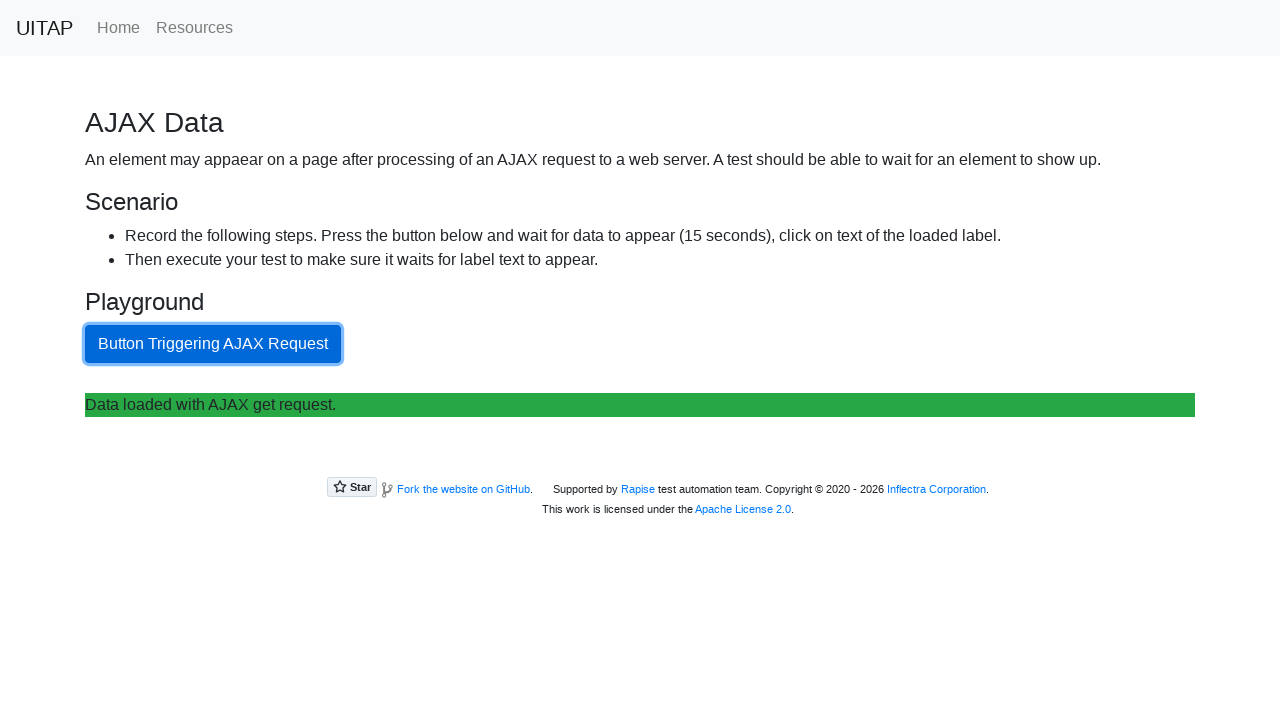

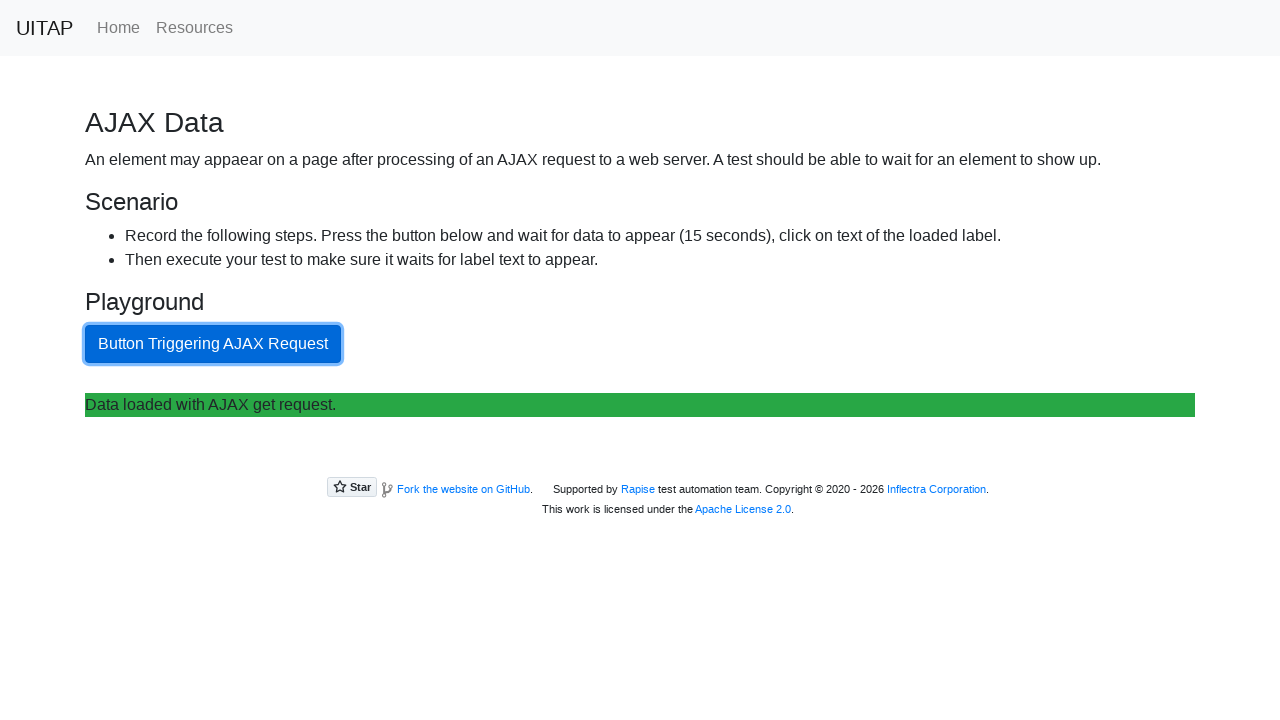